Tests drag and drop functionality by dragging an element and dropping it onto a target element

Starting URL: https://jqueryui.com/resources/demos/droppable/default.html

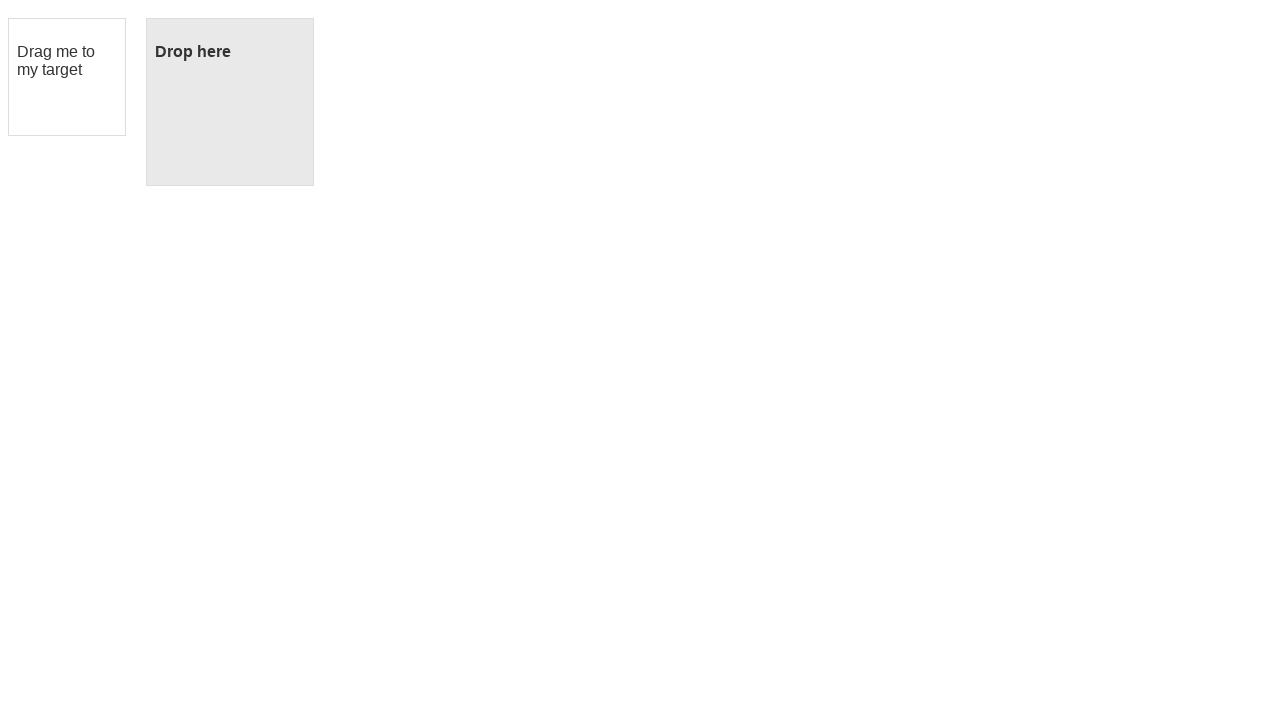

Navigated to jQuery UI droppable demo page
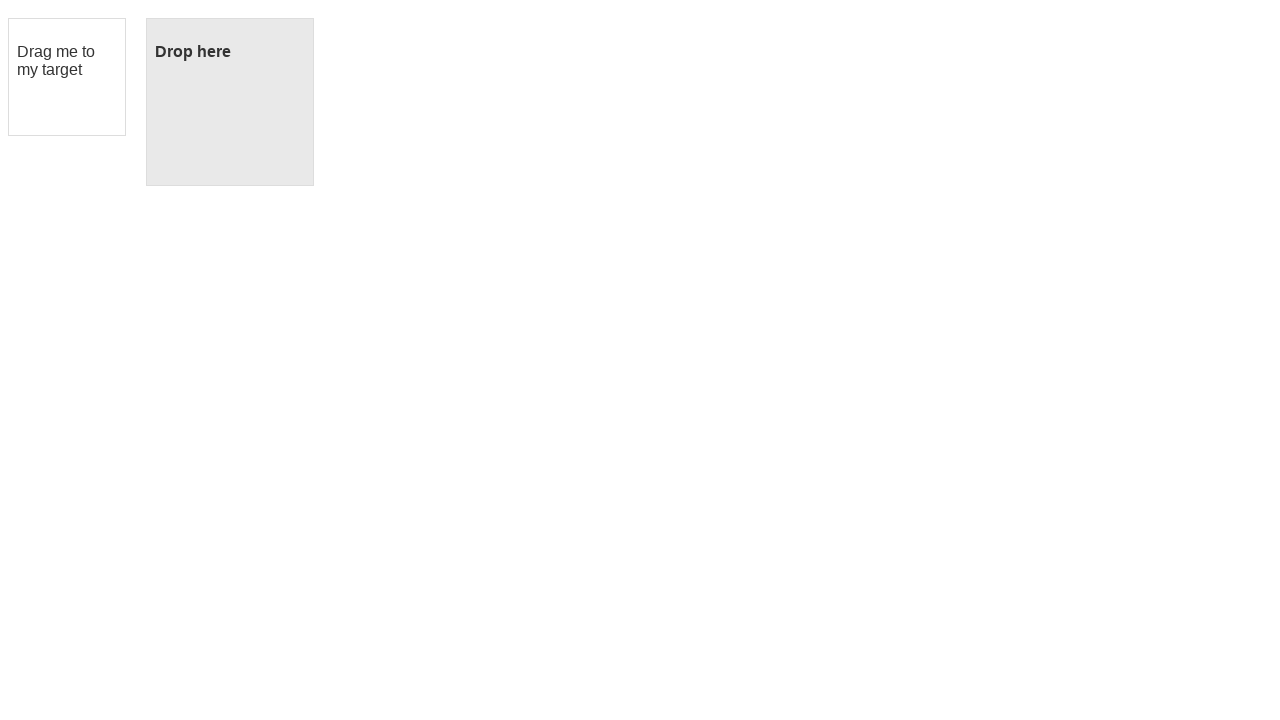

Located draggable source element
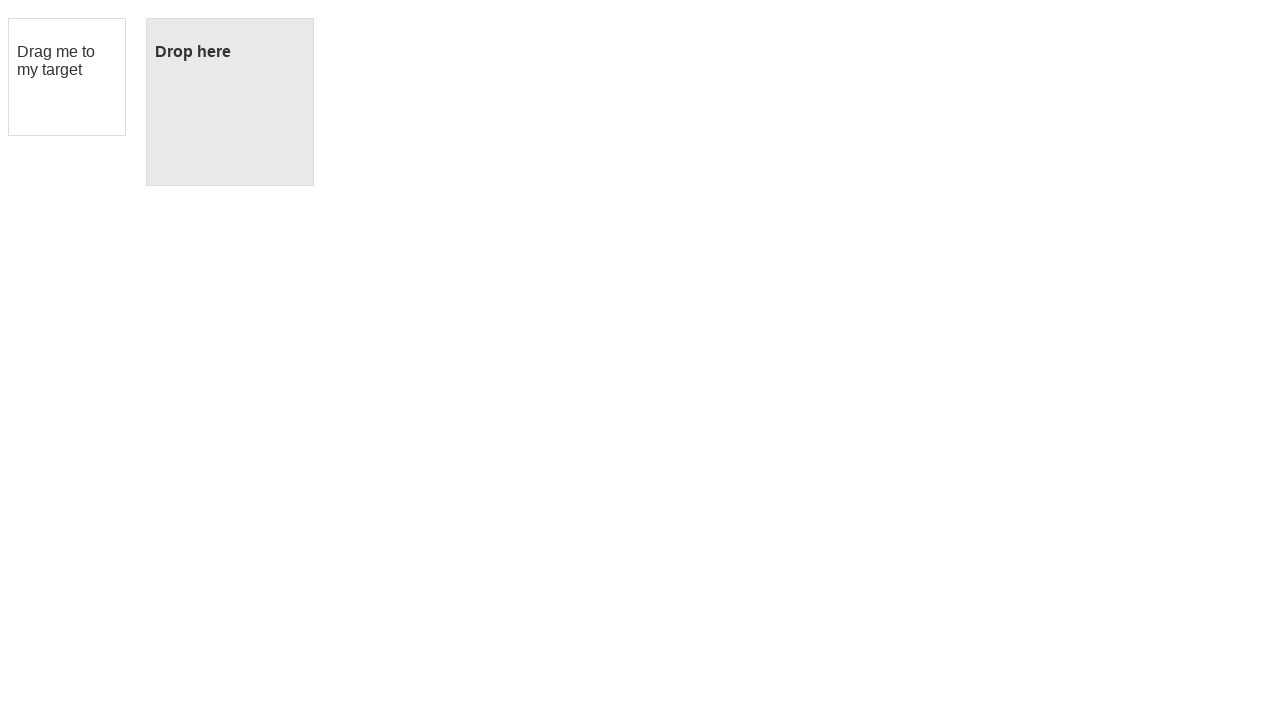

Located droppable target element
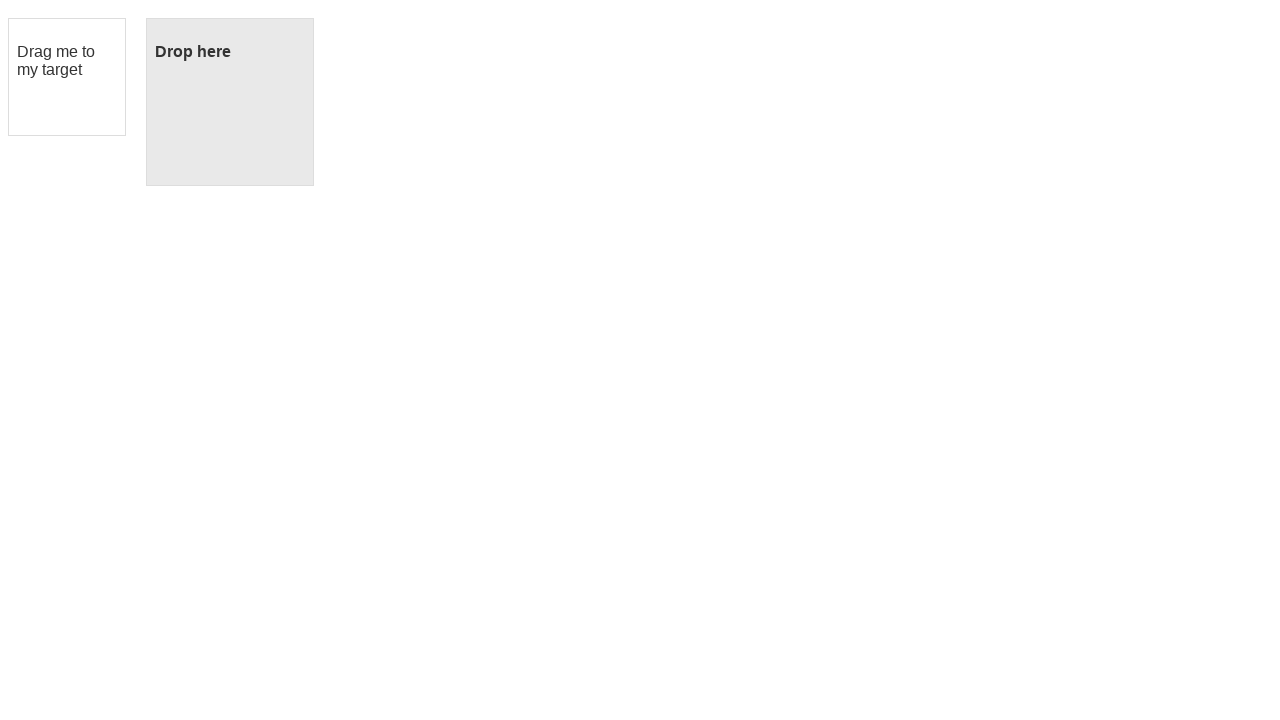

Dragged source element and dropped it onto target element at (230, 102)
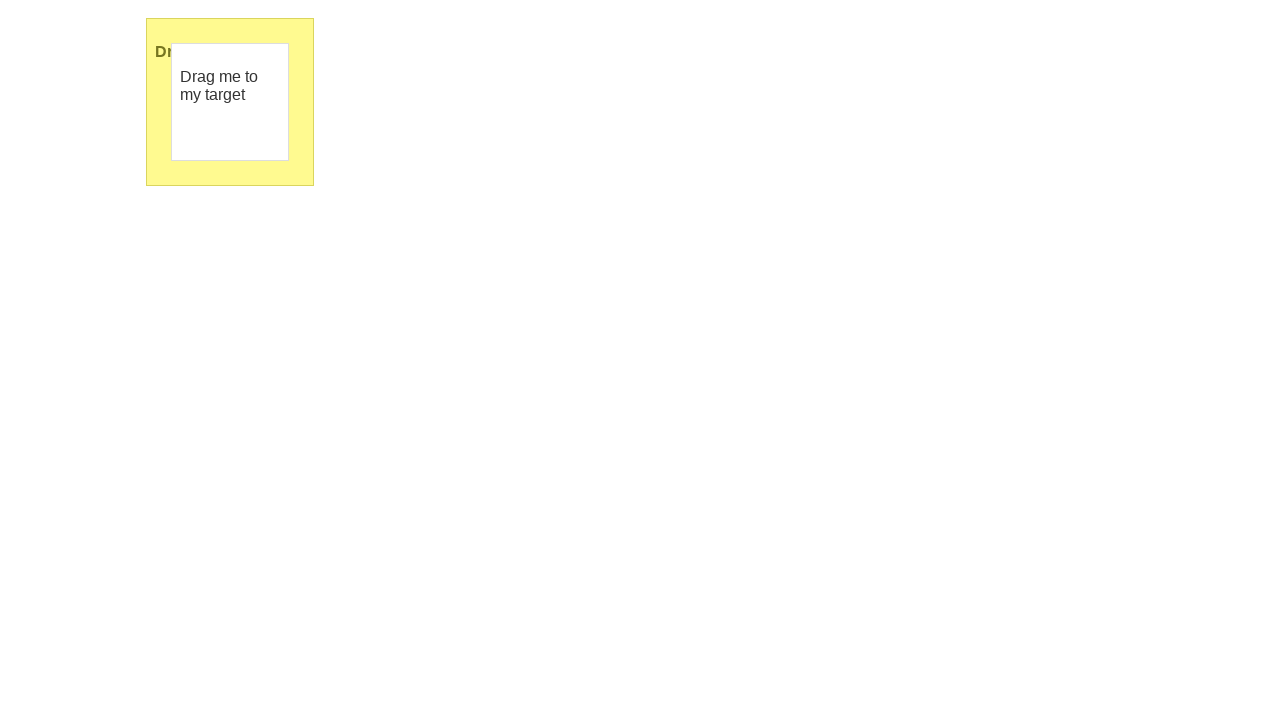

Waited 2 seconds to observe drag and drop result
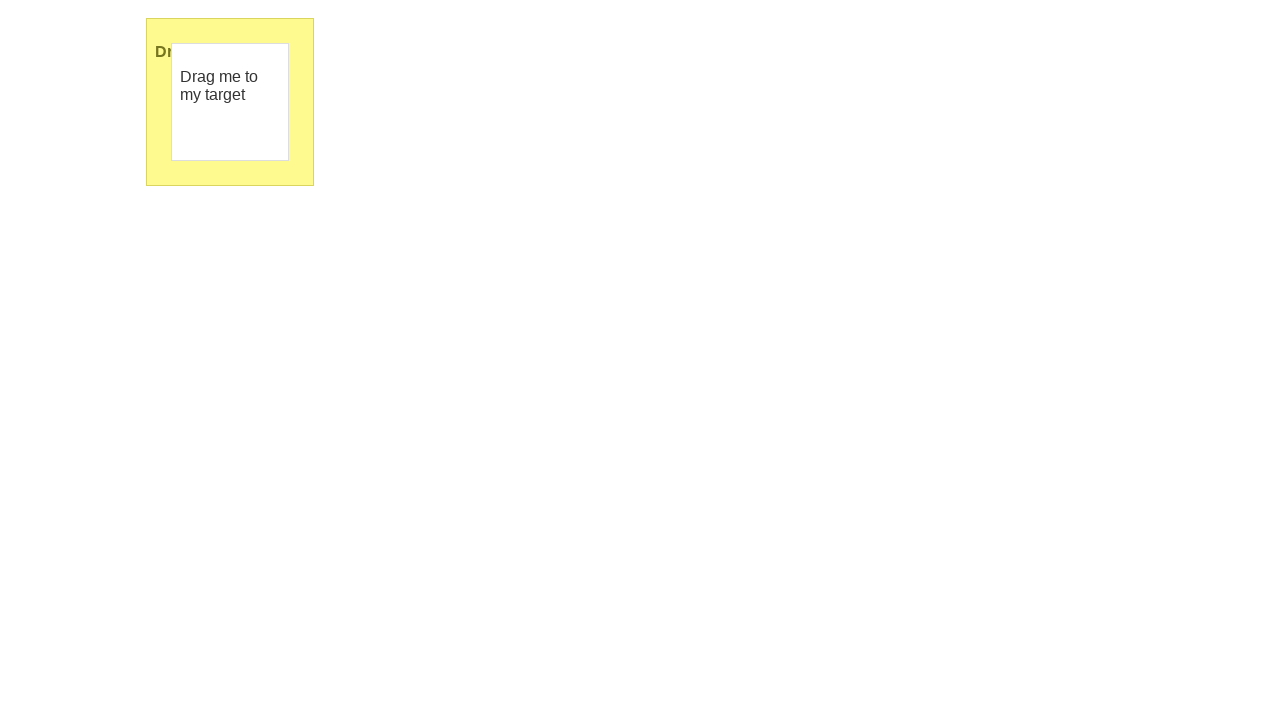

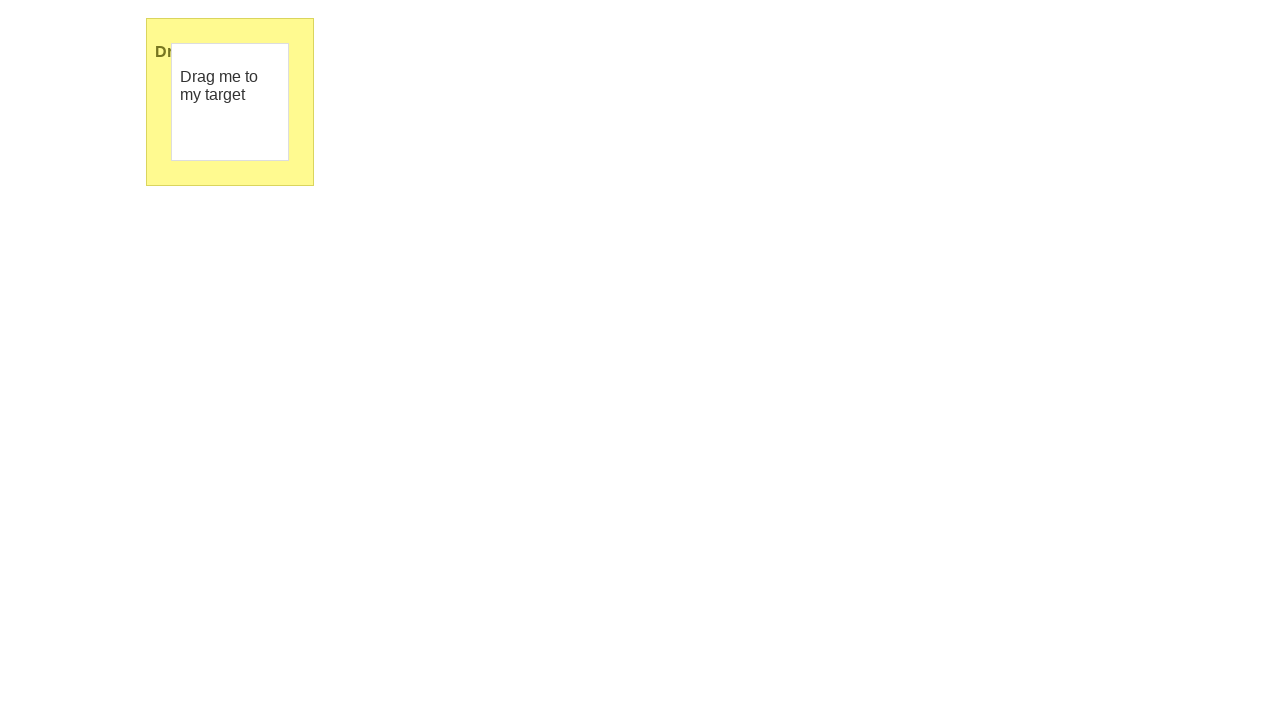